Tests the Basic Calculator's addition function by entering two numbers and verifying the correct sum is displayed

Starting URL: https://testsheepnz.github.io/BasicCalculator

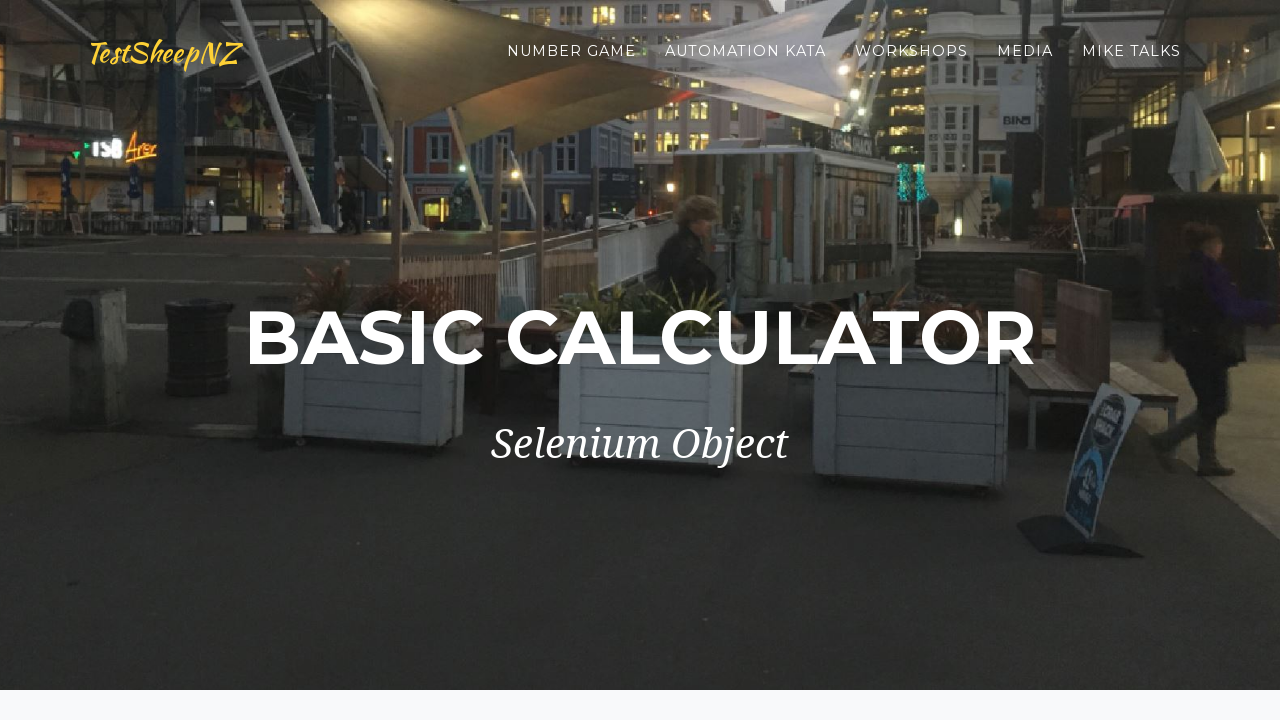

Selected build option '5' from dropdown on select[name="selectBuild"]
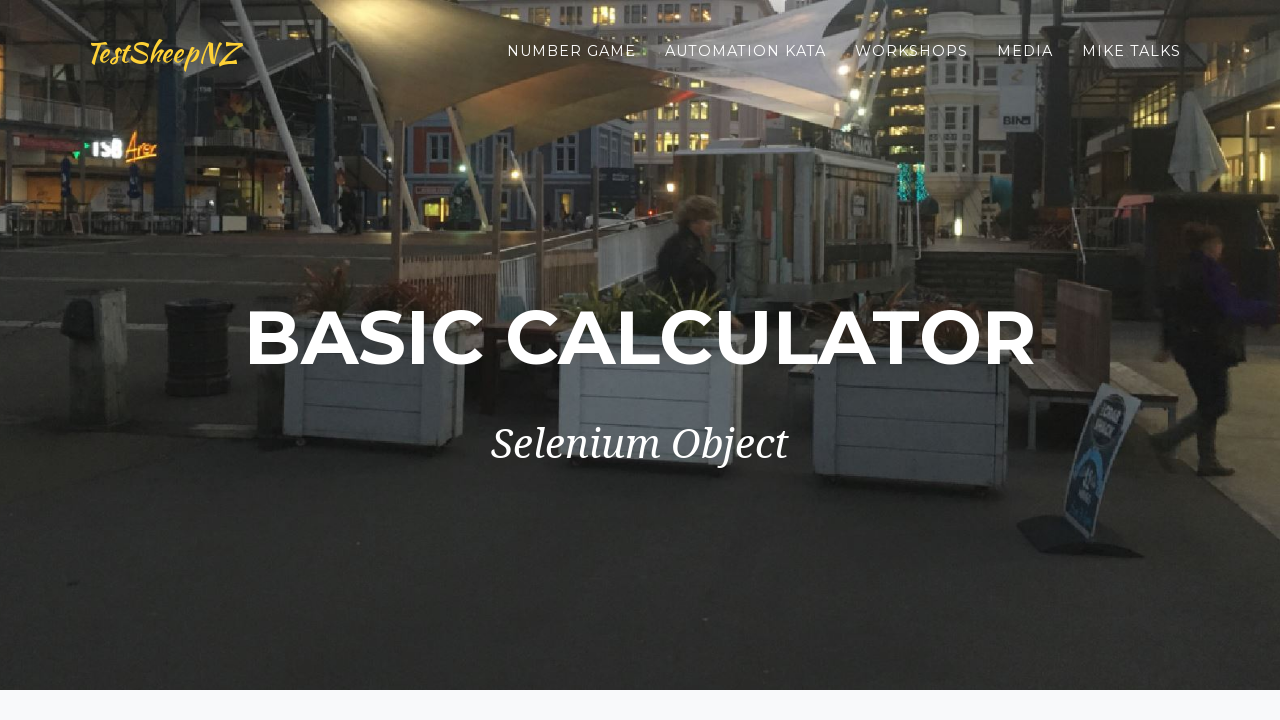

Clicked first number input field at (474, 361) on input[name="number1"]
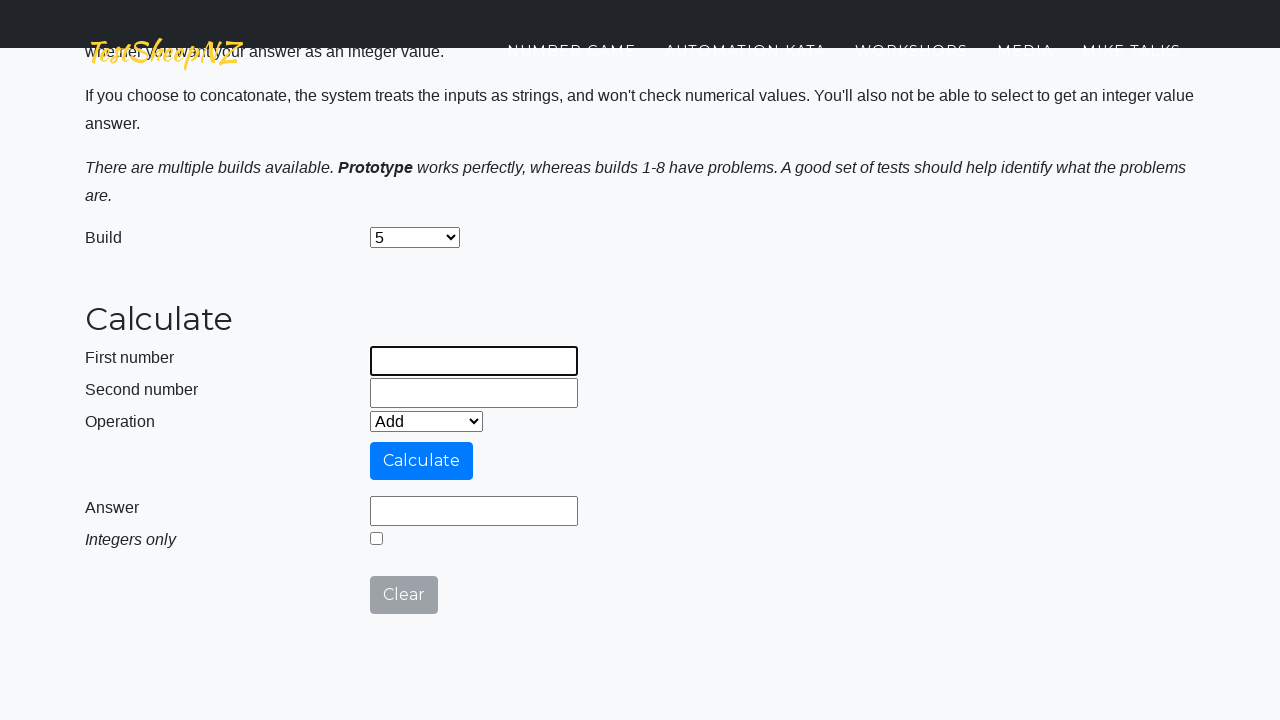

Entered '1' in first number field on input[name="number1"]
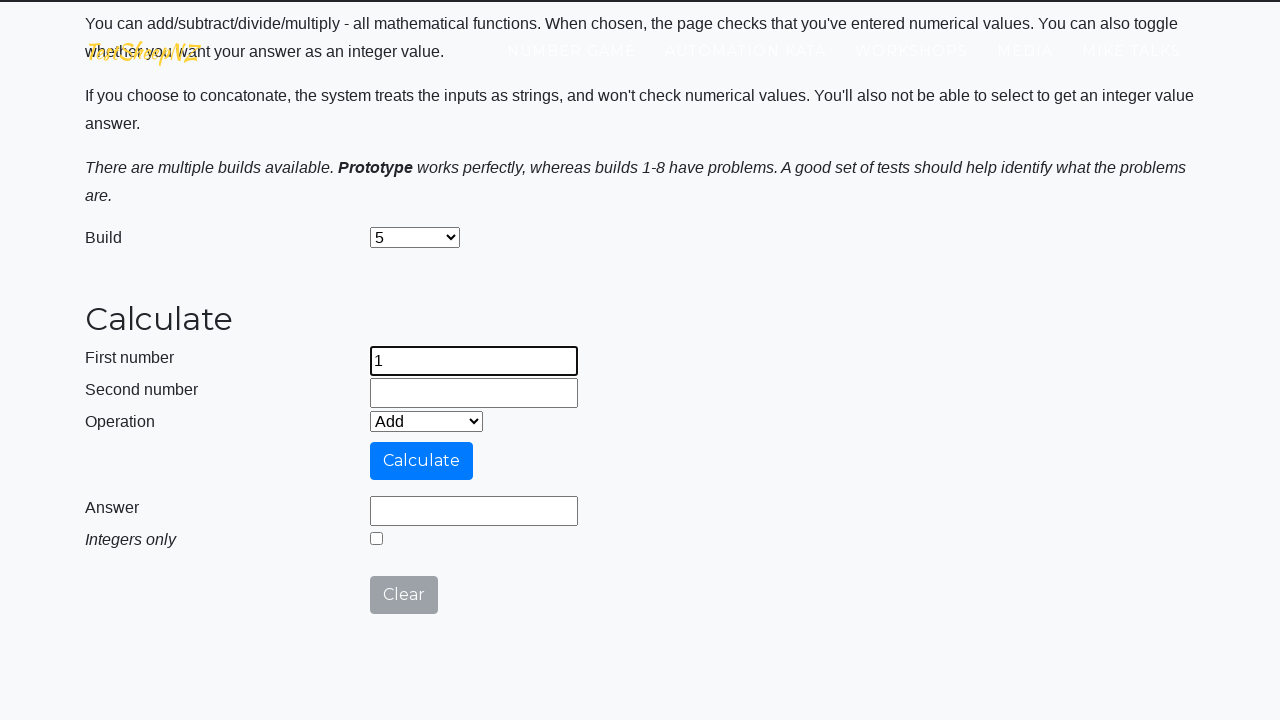

Clicked second number input field at (474, 393) on input[name="number2"]
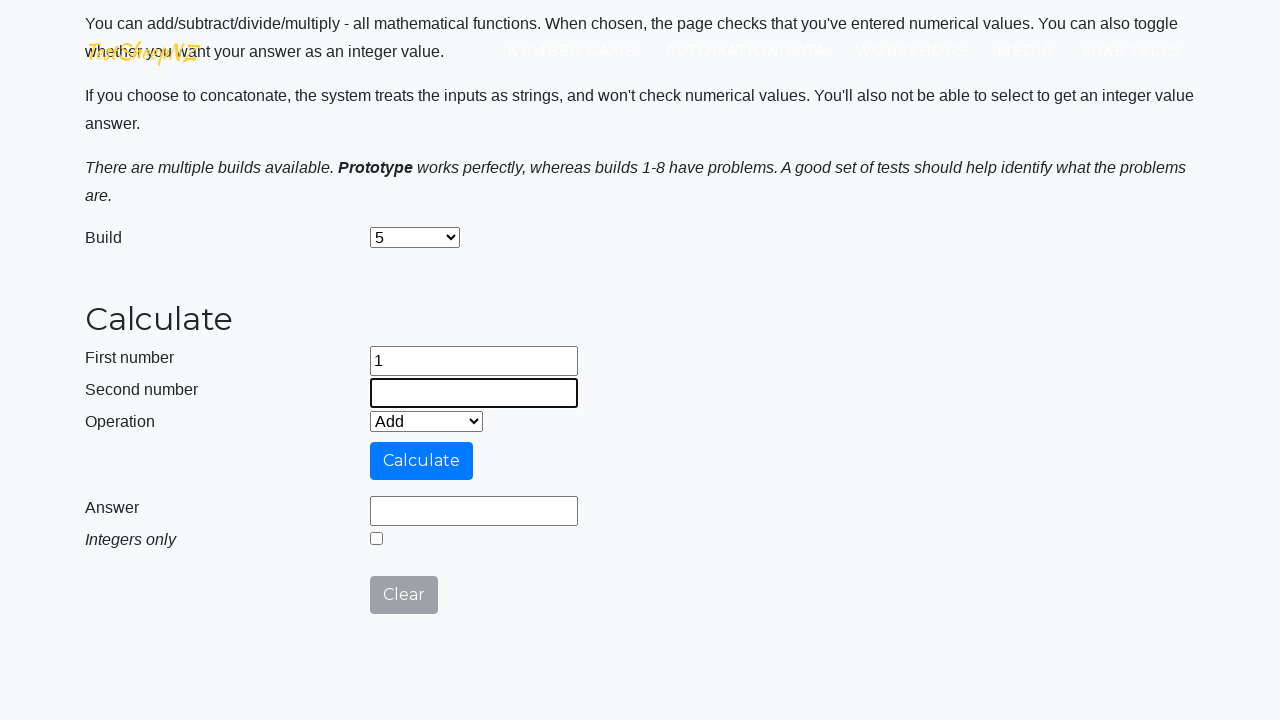

Entered '1' in second number field on input[name="number2"]
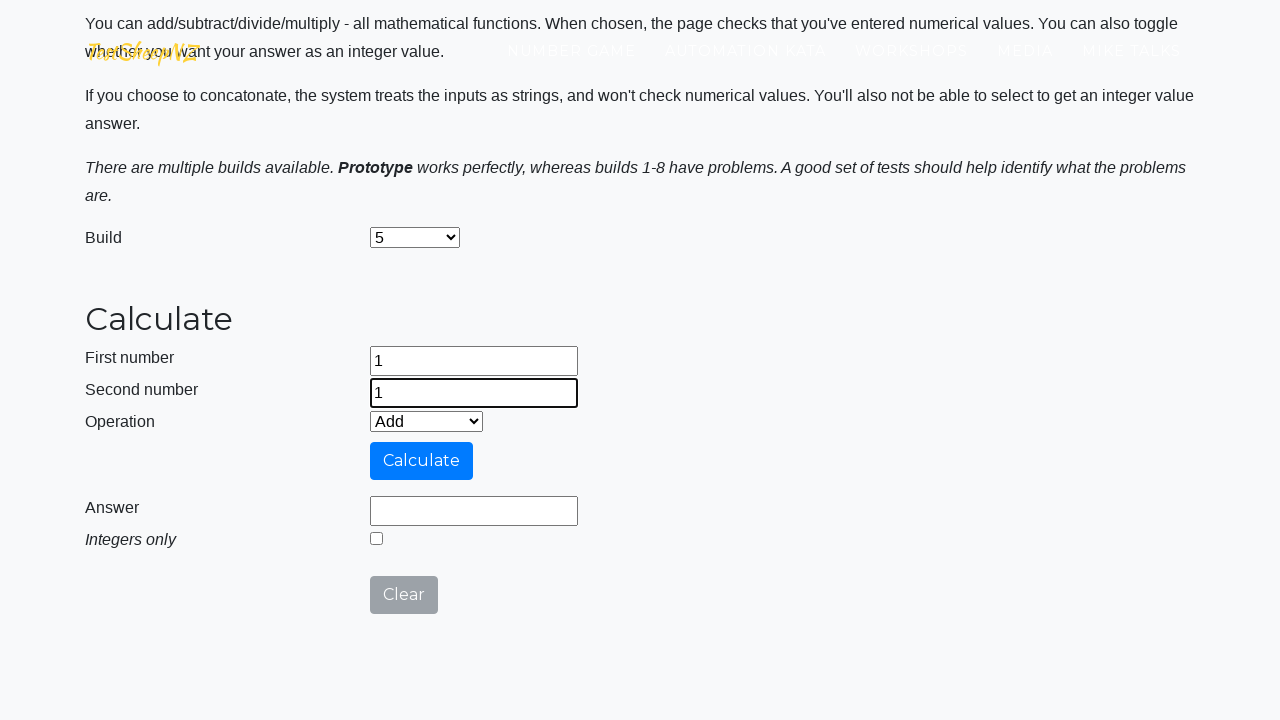

Clicked Calculate button at (422, 461) on input:has-text("Calculate")
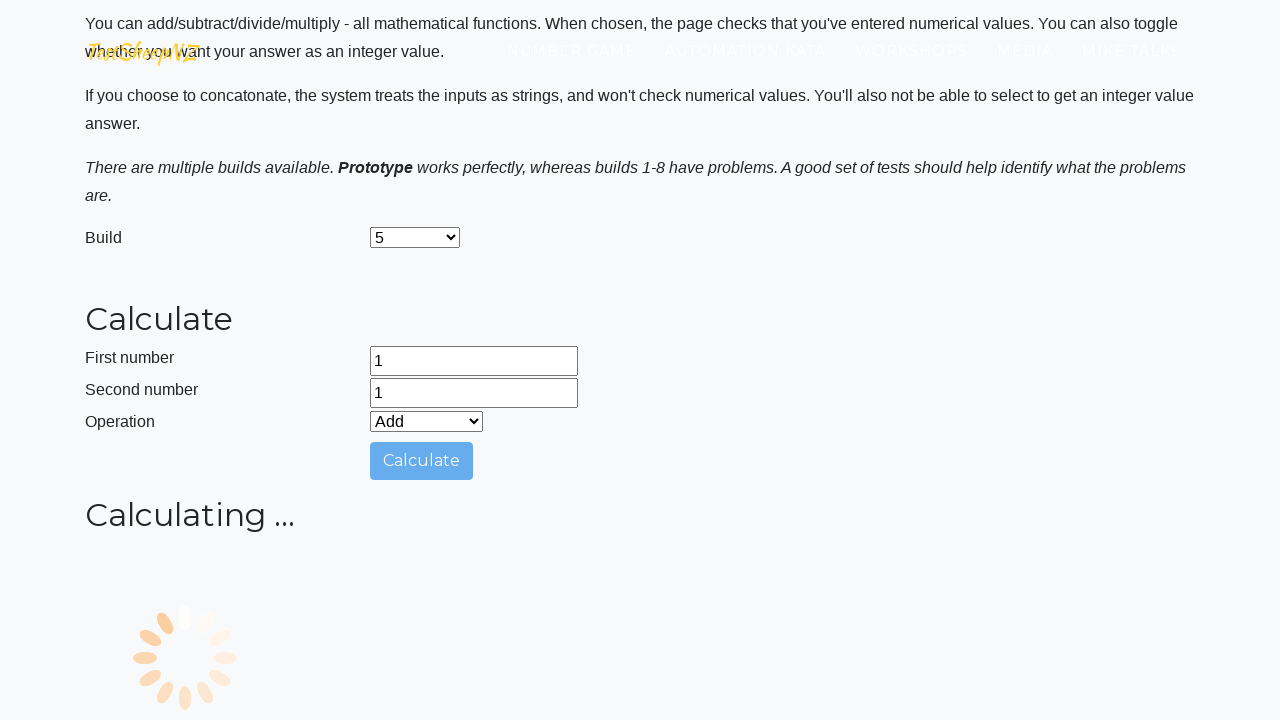

Answer field became visible, confirming addition result (1 + 1 = 2)
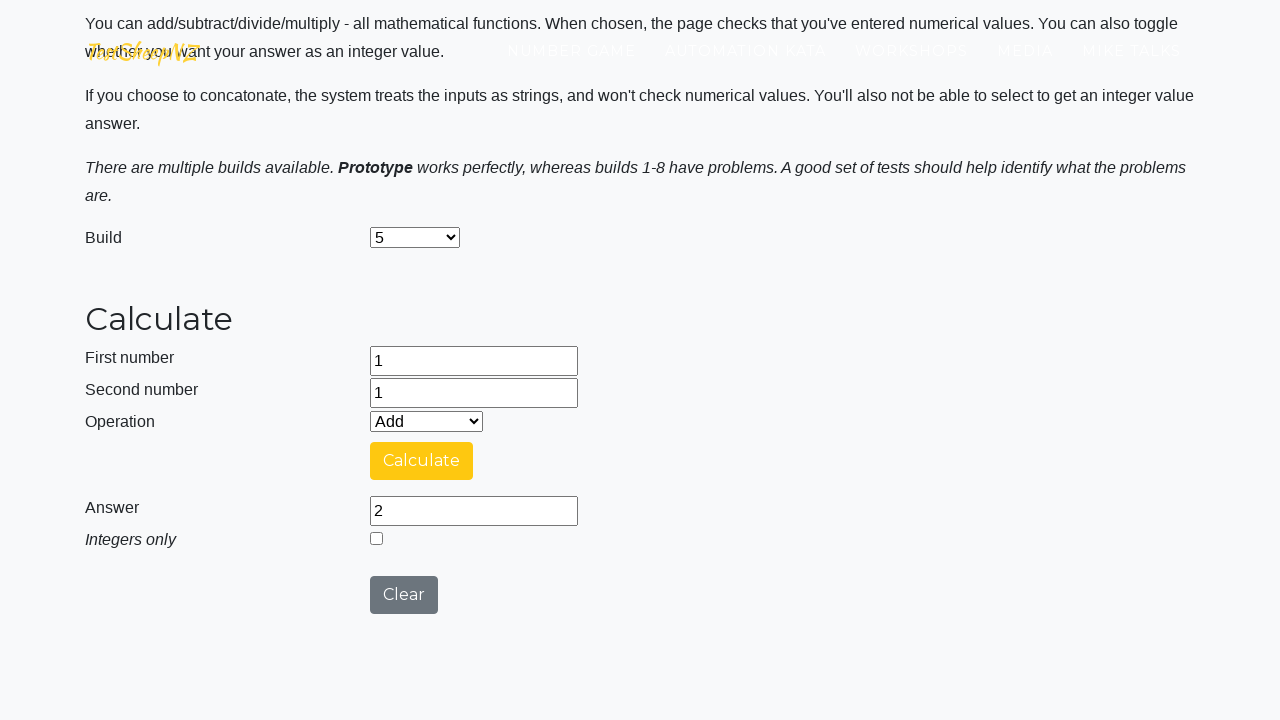

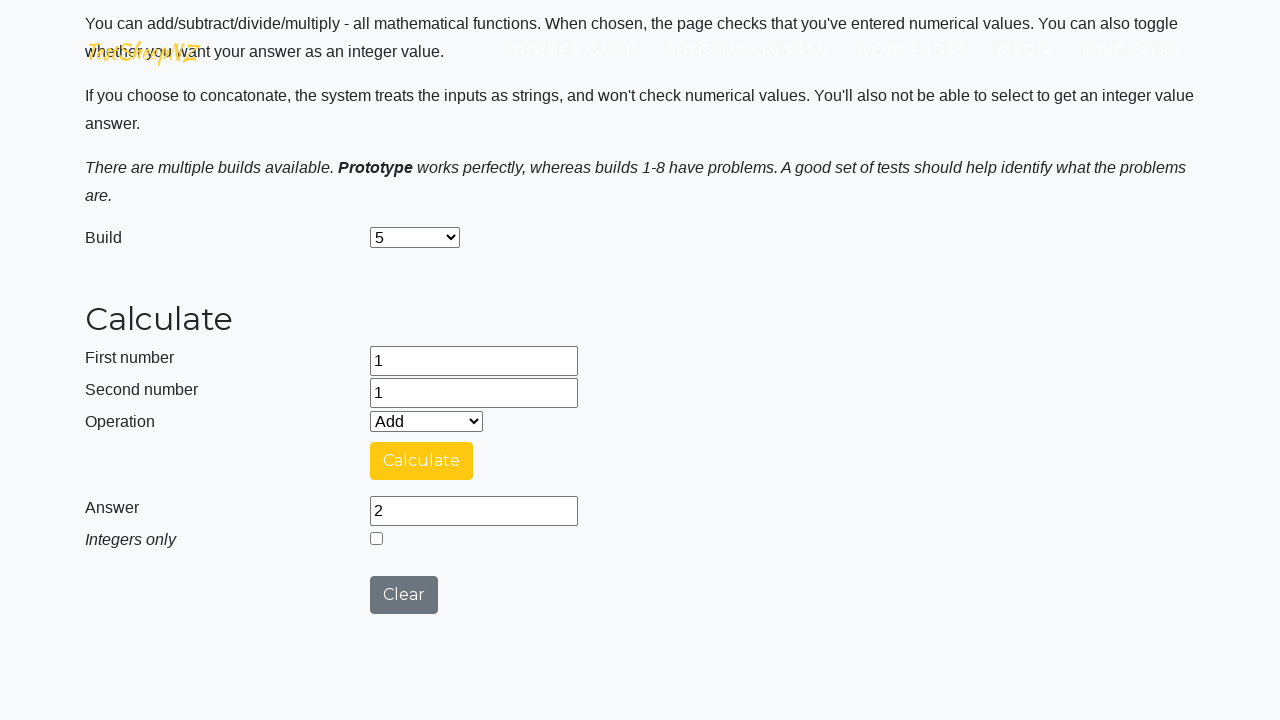